Tests the TodoMVC demo application by creating a new todo item and marking it as complete

Starting URL: https://demo.playwright.dev/todomvc/#/

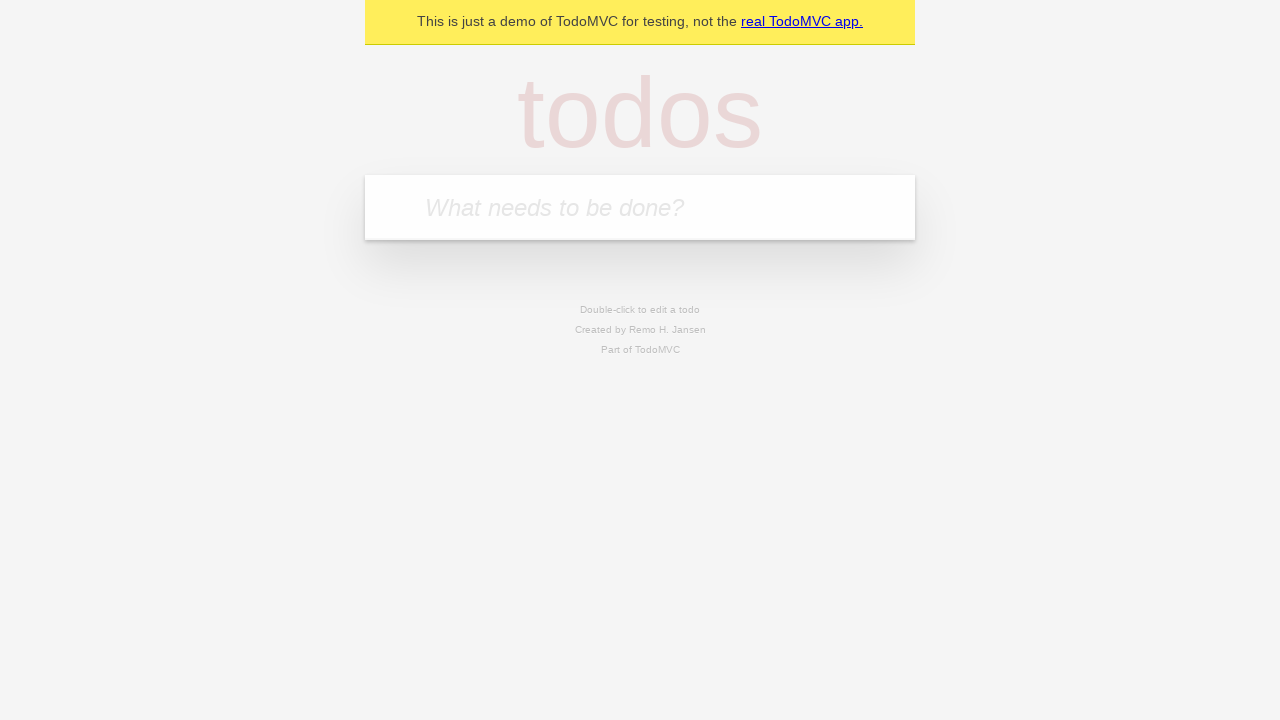

Clicked on the todo input field at (640, 207) on internal:attr=[placeholder="What needs to be done?"i]
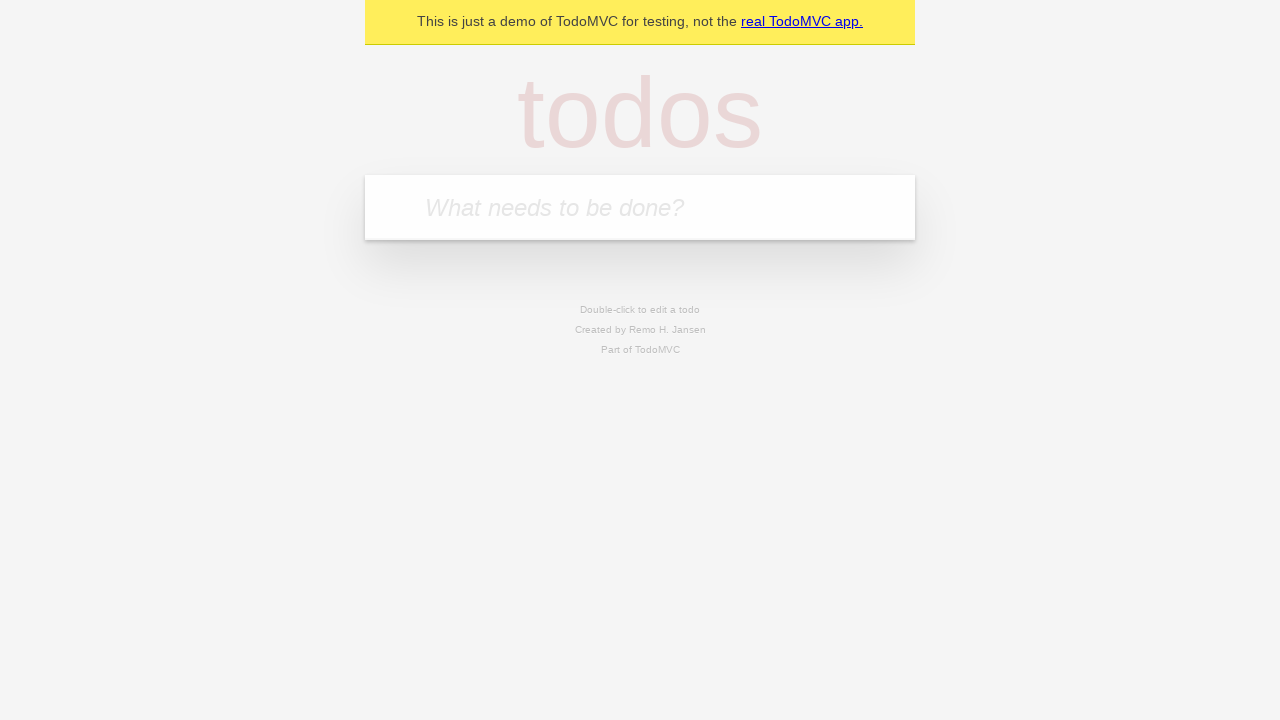

Filled todo input field with 'Write first playwright scenario' on internal:attr=[placeholder="What needs to be done?"i]
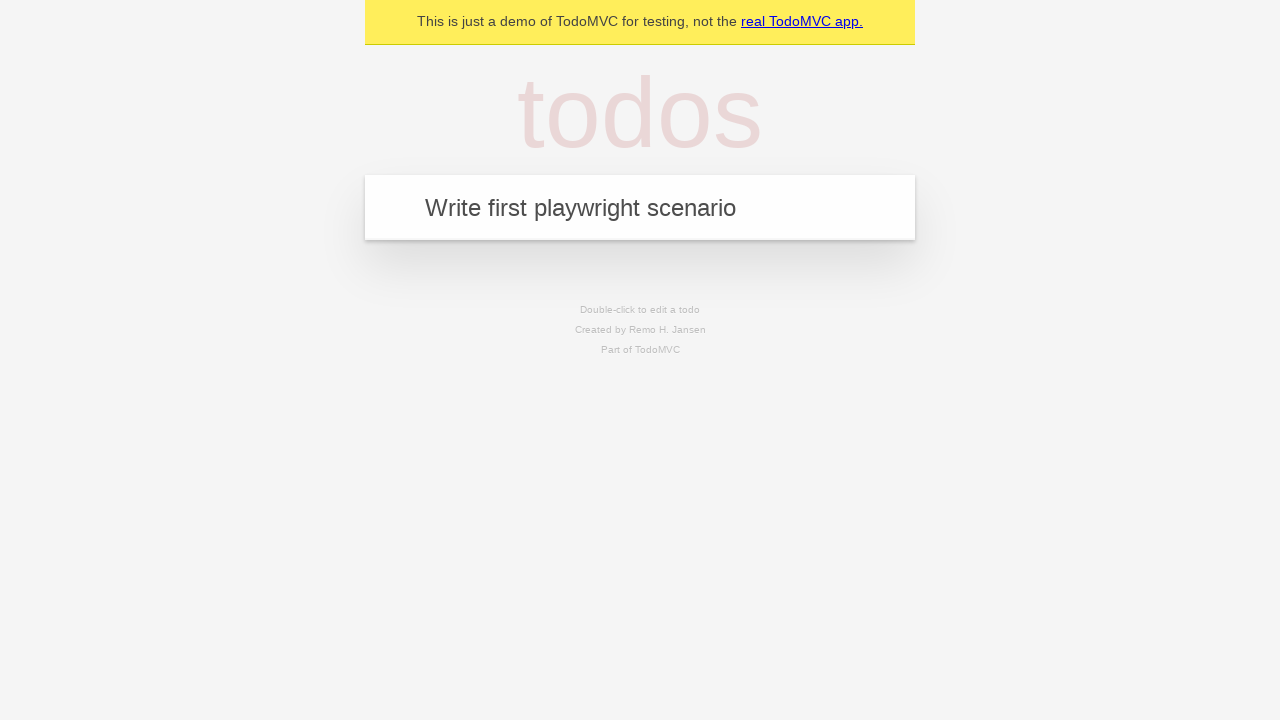

Pressed Enter to add the new todo item on internal:attr=[placeholder="What needs to be done?"i]
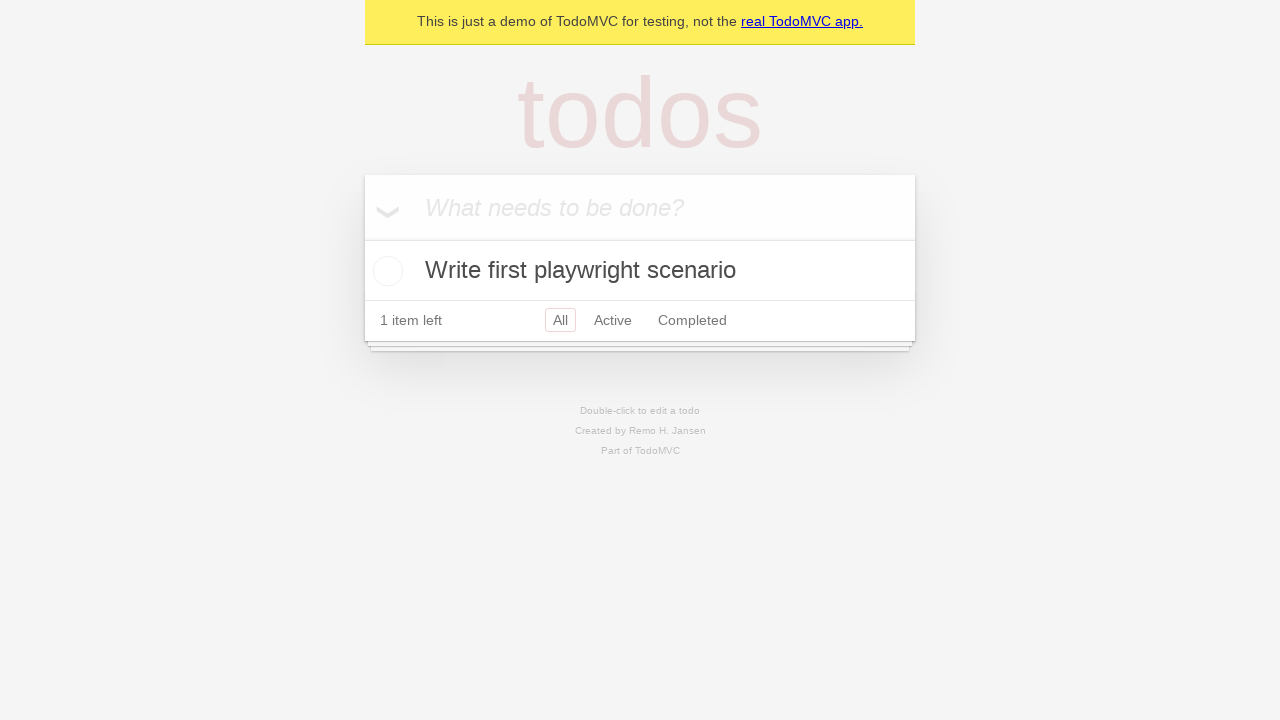

Marked the todo item as complete by checking the toggle at (385, 271) on internal:label="Toggle Todo"i
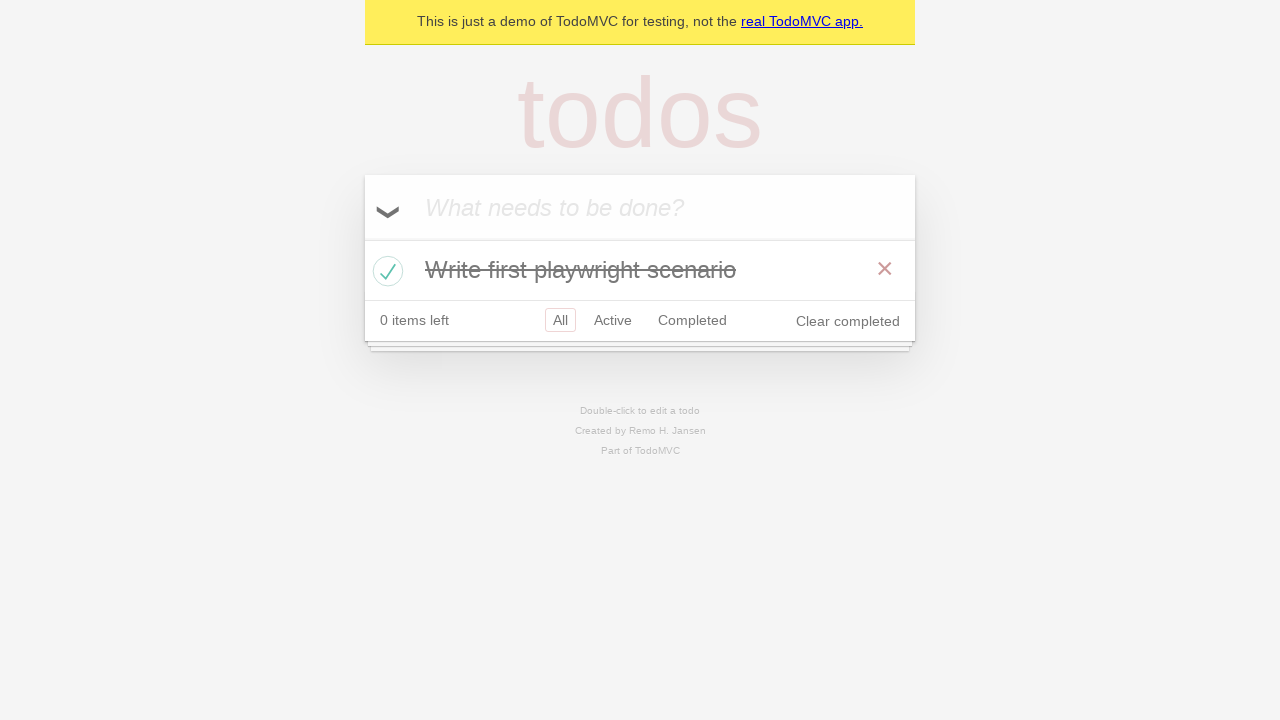

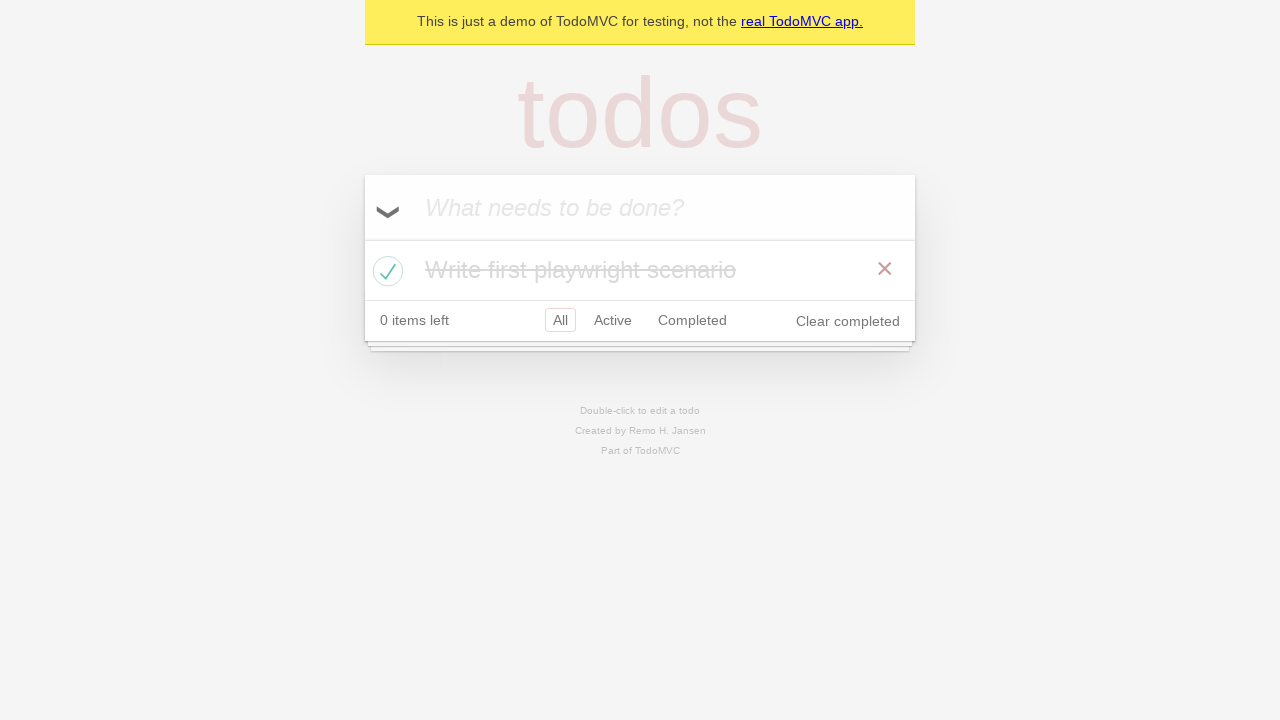